Tests e-commerce shop navigation by adding a product to cart, navigating through Products, Our Story, and Contact pages, then filling out and submitting the contact form.

Starting URL: https://ilarionhalushka.github.io/jekyll-ecommerce-demo/

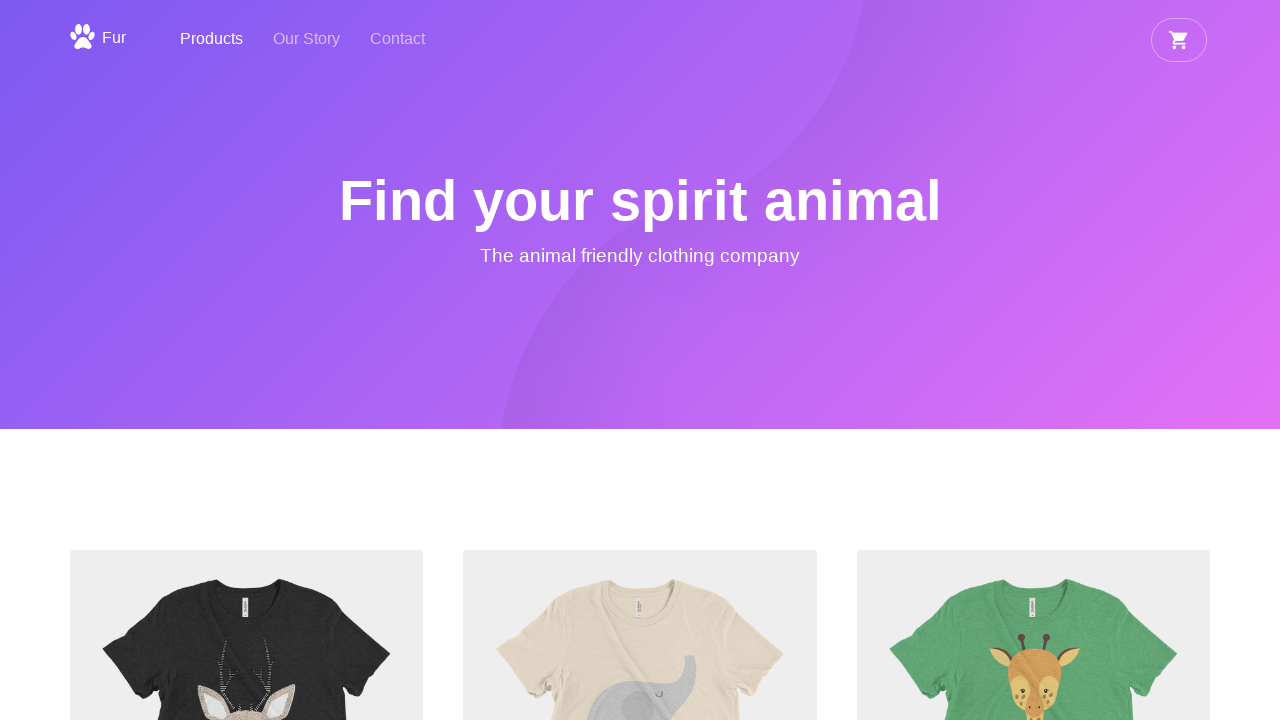

Clicked on Gavin the Tiger product at (935, 360) on internal:role=link[name="Gavin the Tiger"i]
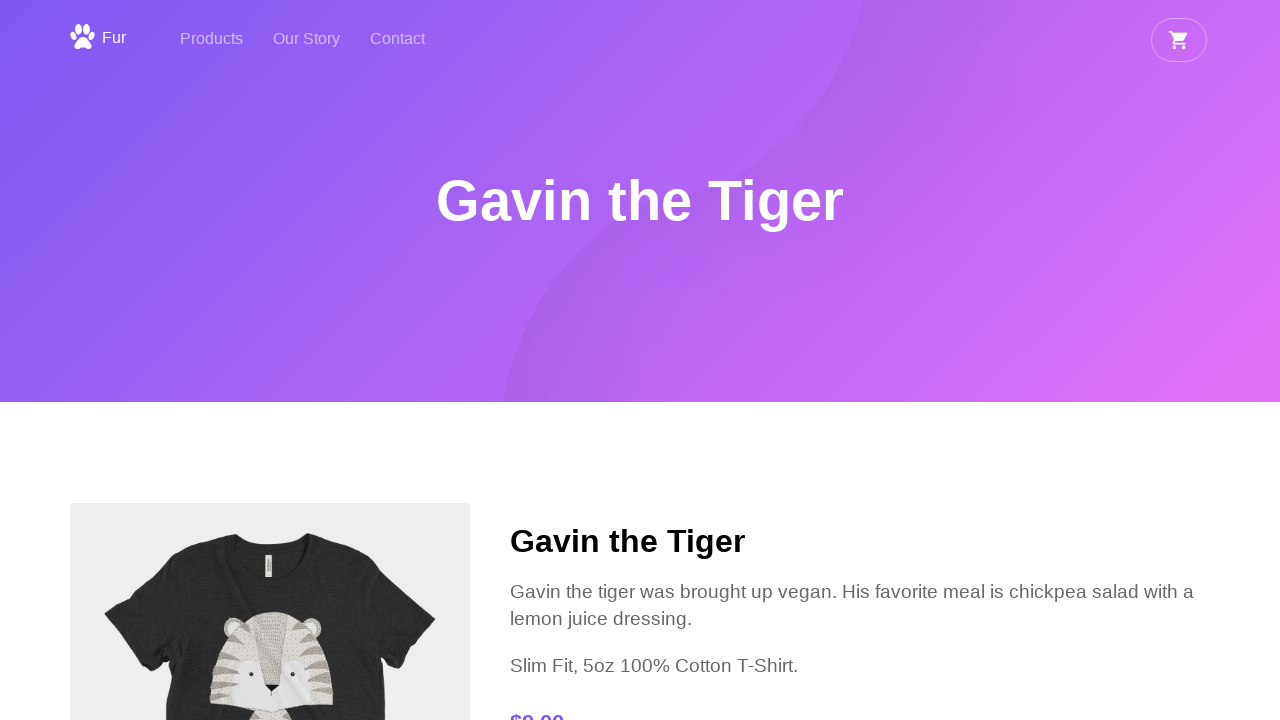

Added product to cart at (579, 360) on internal:role=button[name="Add to cart"i]
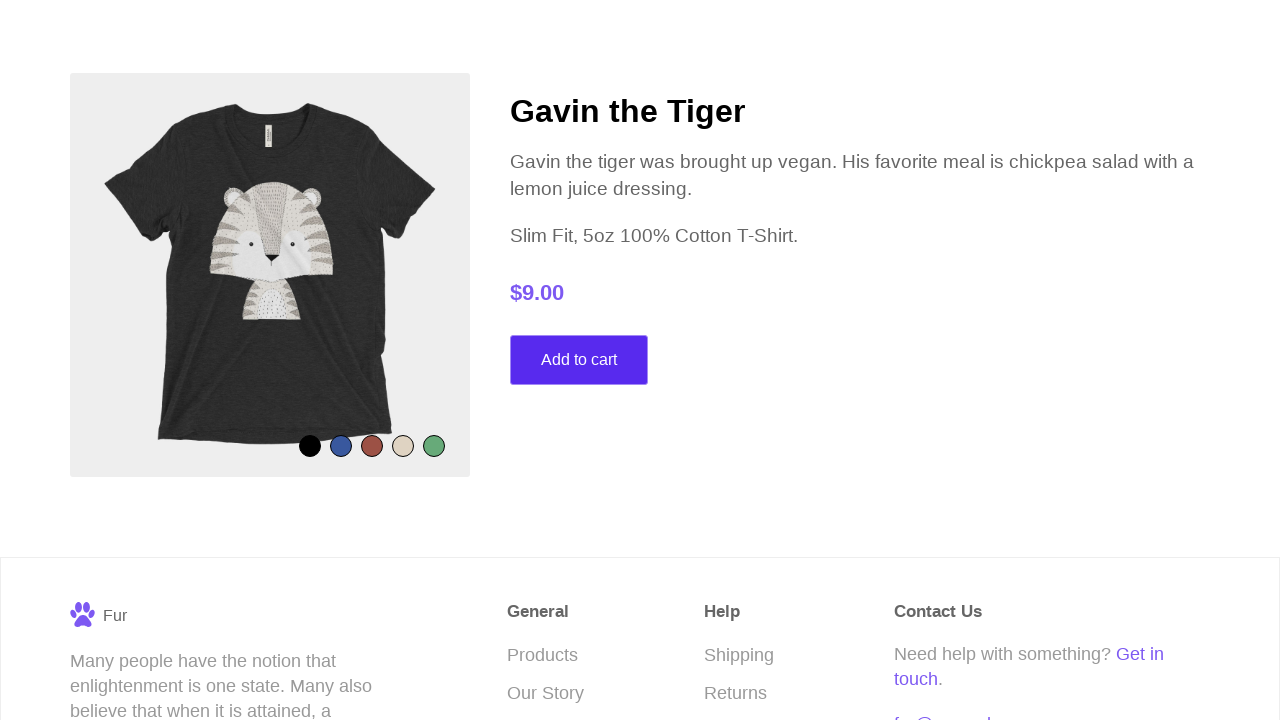

Navigated to Products page at (212, 40) on internal:role=navigation >> internal:role=link[name="Products"i]
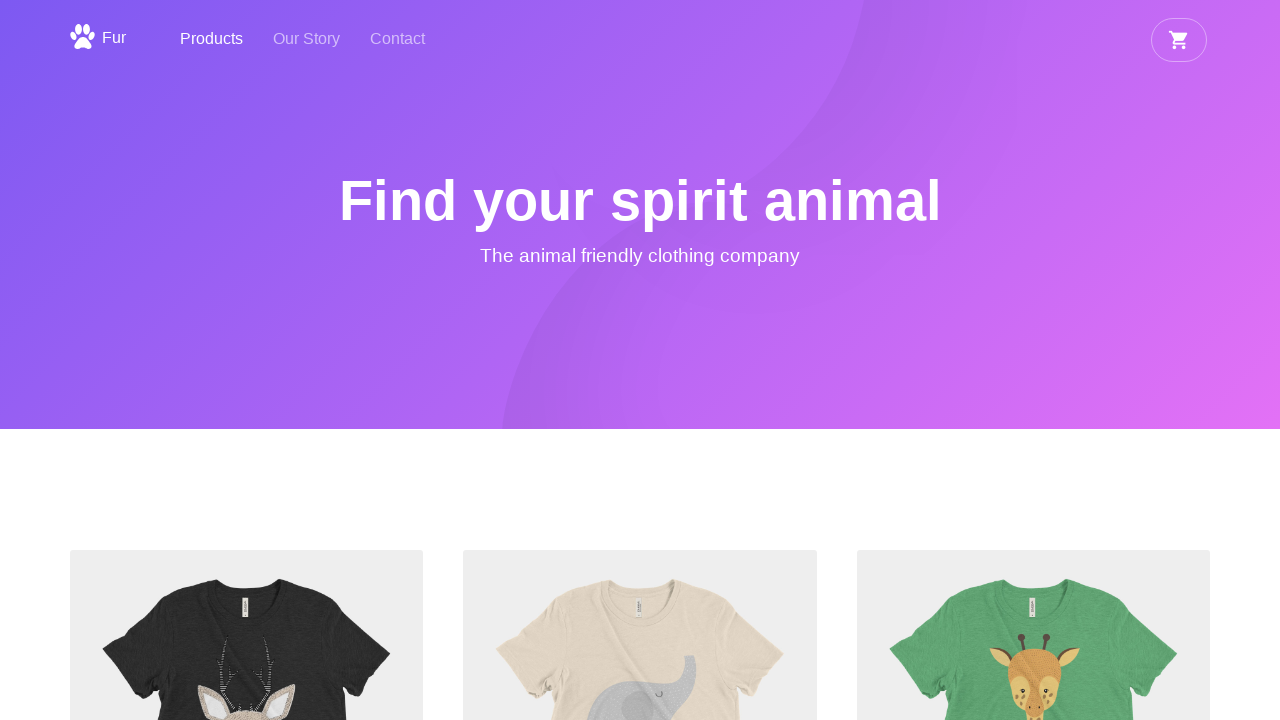

Navigated to Our Story page at (306, 40) on internal:role=navigation >> internal:role=link[name="Our Story"i]
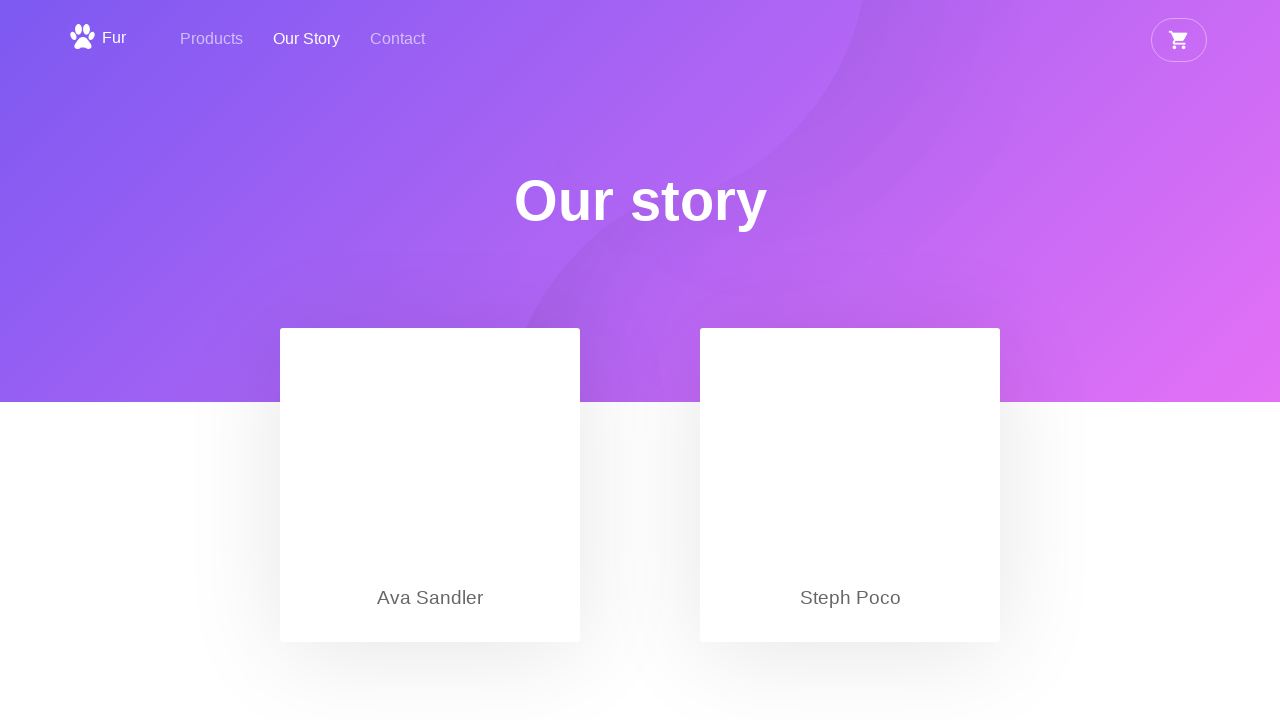

Navigated to Contact page at (398, 40) on internal:role=navigation >> internal:role=link[name="Contact"i]
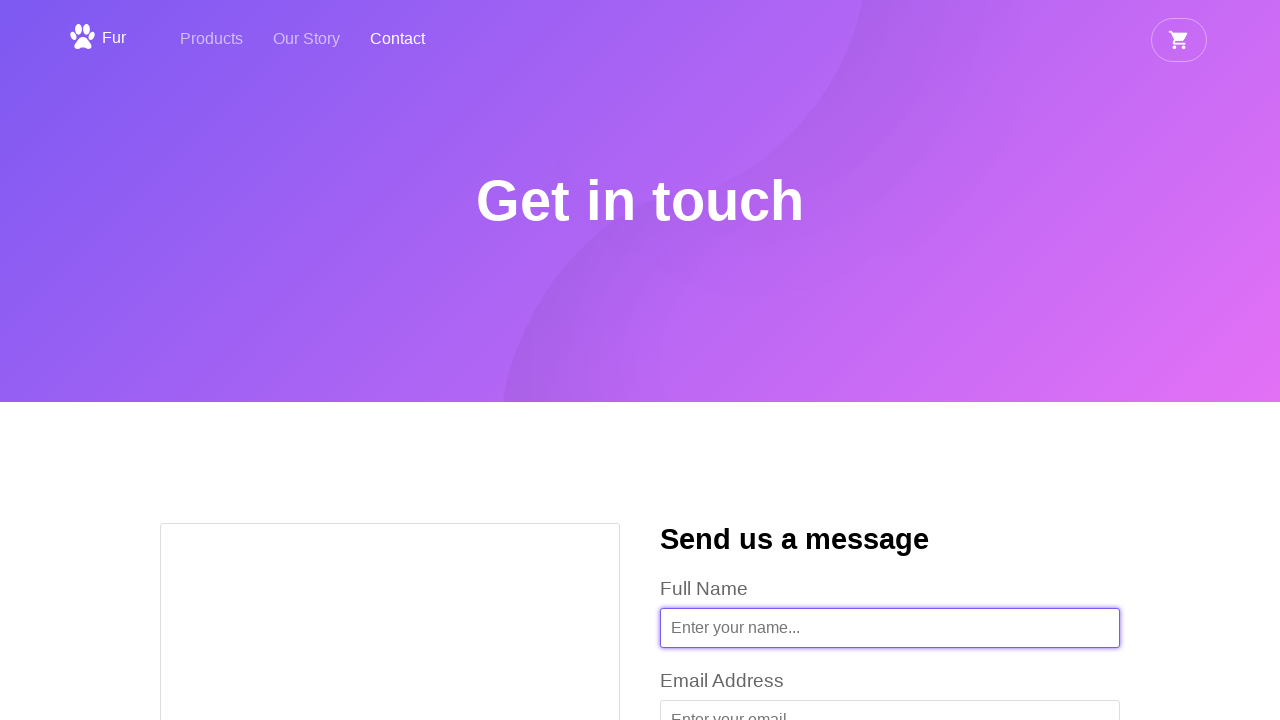

Clicked on name input field at (890, 628) on internal:attr=[placeholder="Enter your name..."i]
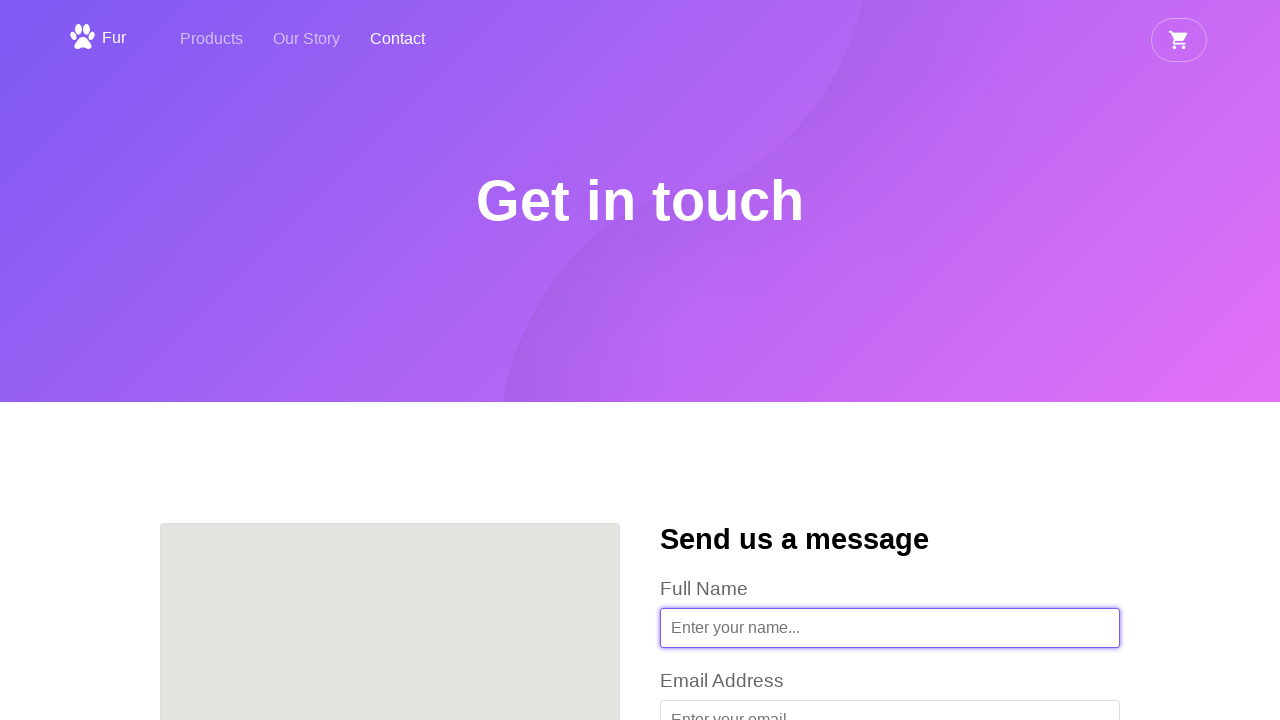

Filled name field with 'John Smith' on internal:attr=[placeholder="Enter your name..."i]
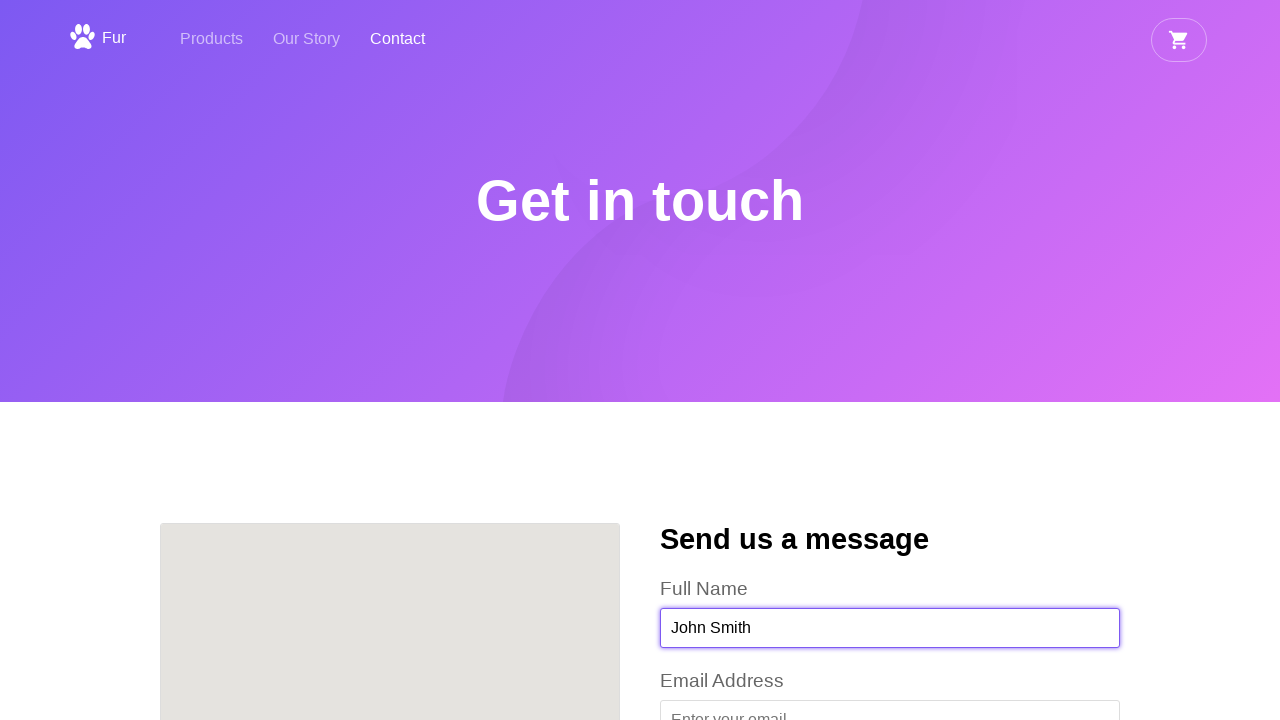

Clicked on email input field at (890, 700) on internal:attr=[placeholder="Enter your email..."i]
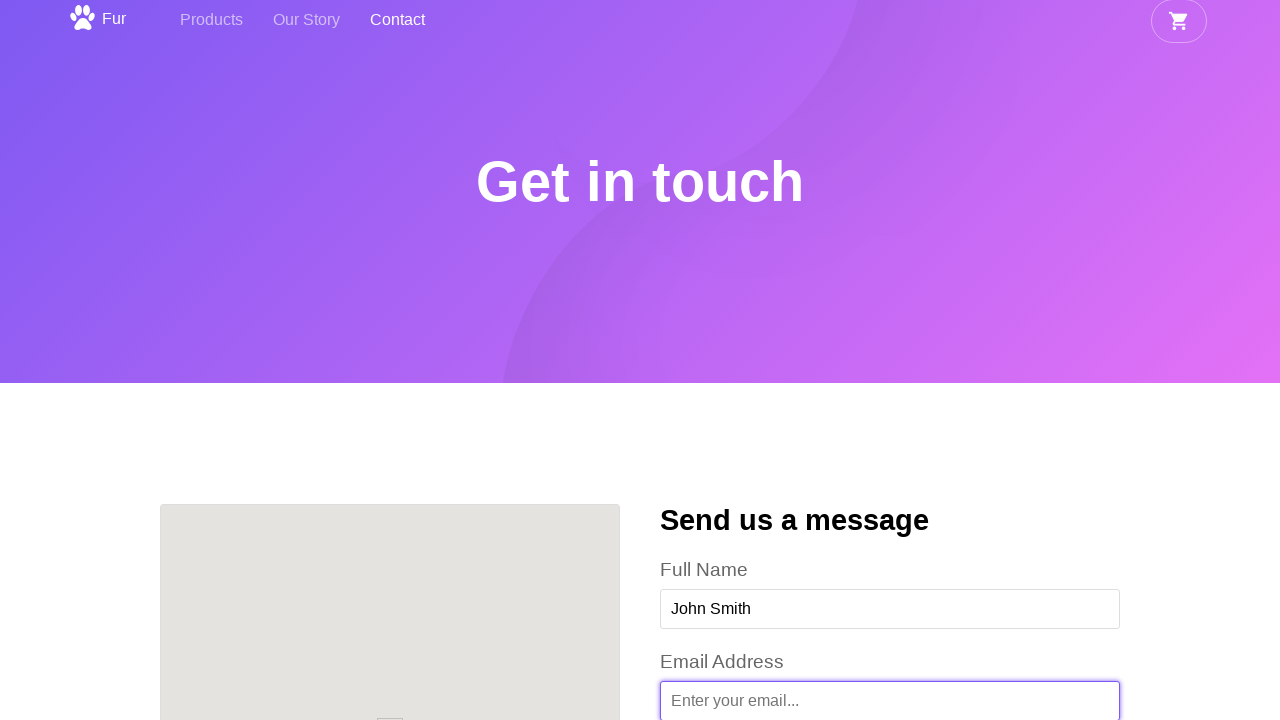

Filled email field with 'johnsmith@example.com' on internal:attr=[placeholder="Enter your email..."i]
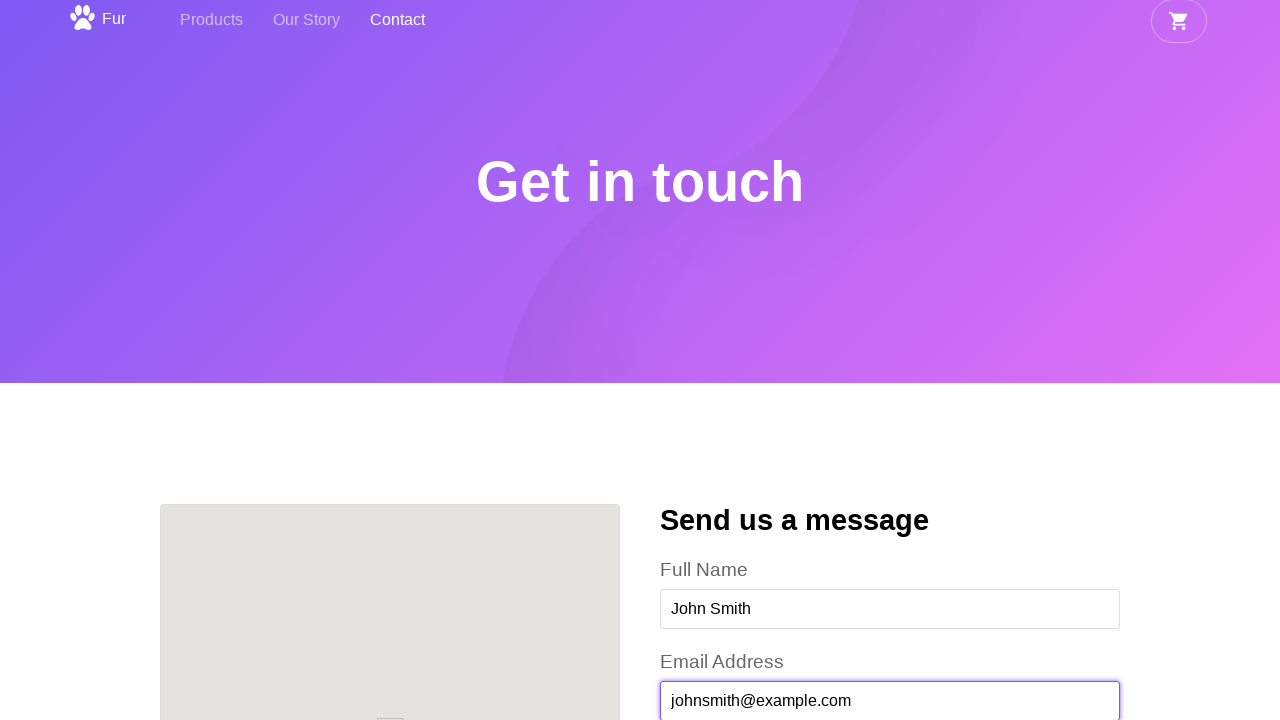

Clicked on message input field at (890, 361) on internal:attr=[placeholder="Enter your message..."i]
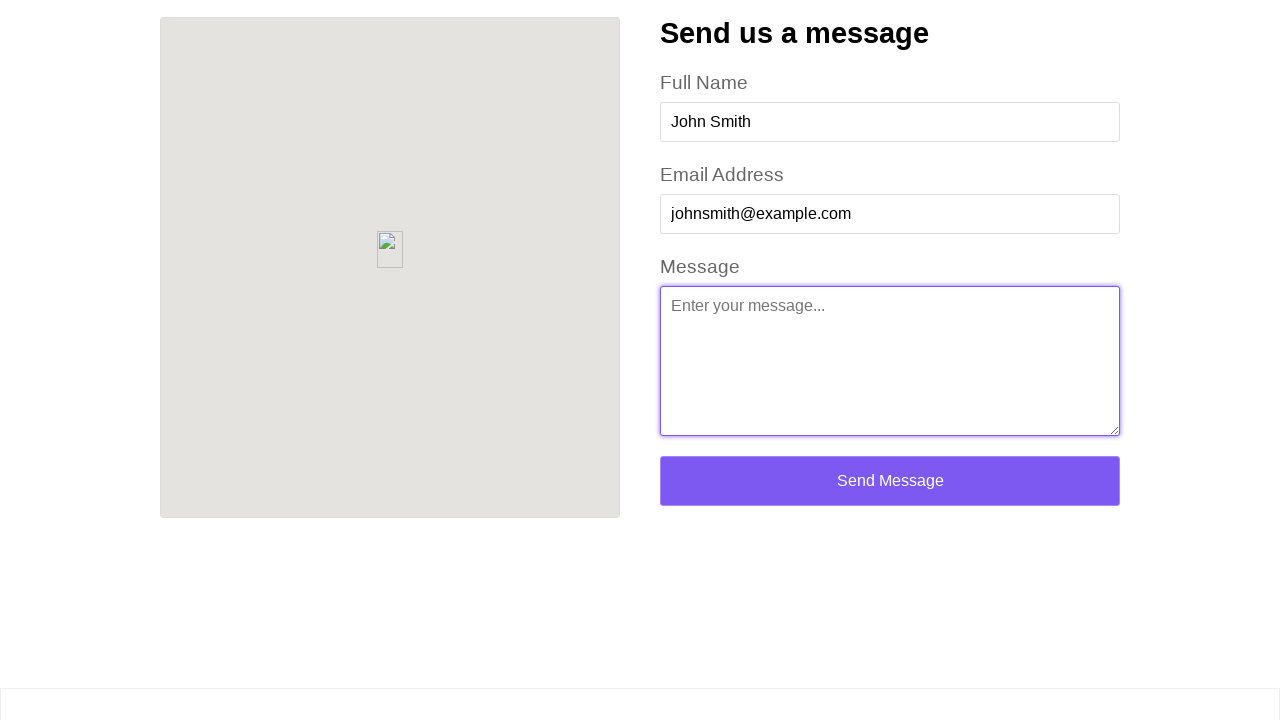

Filled message field with contact inquiry on internal:attr=[placeholder="Enter your message..."i]
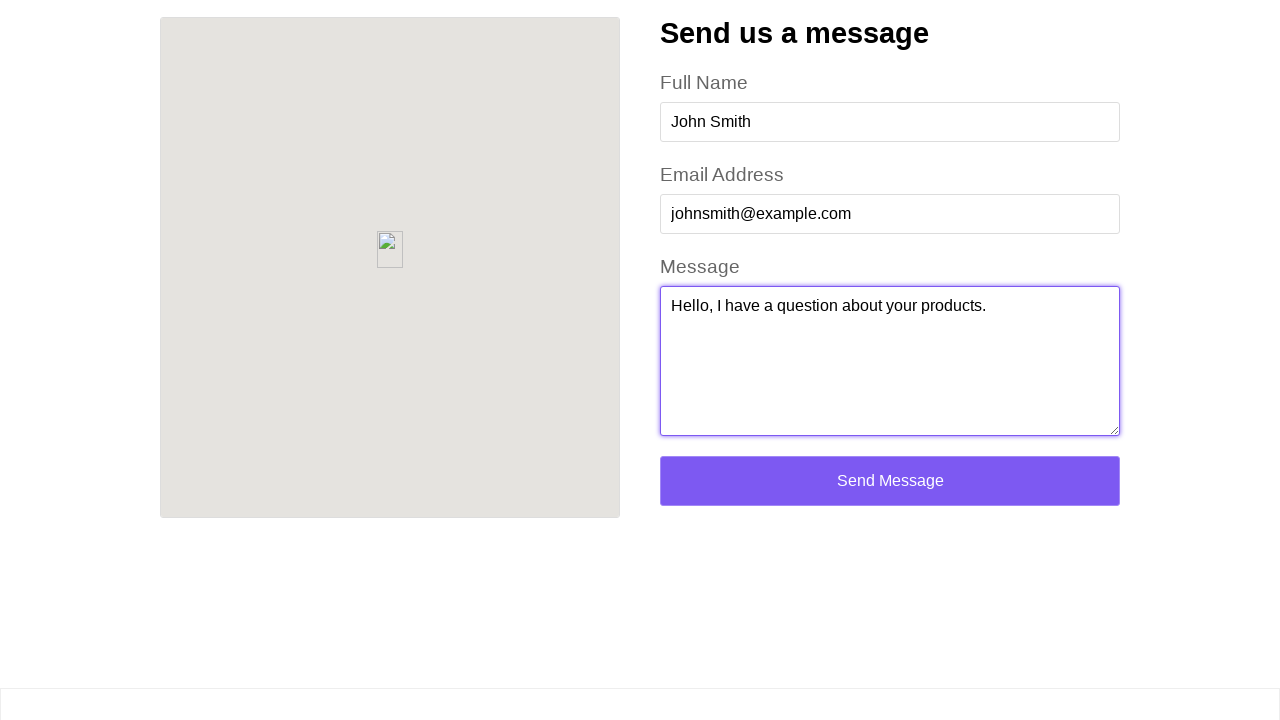

Submitted contact form at (890, 481) on internal:role=button[name="Send Message"i]
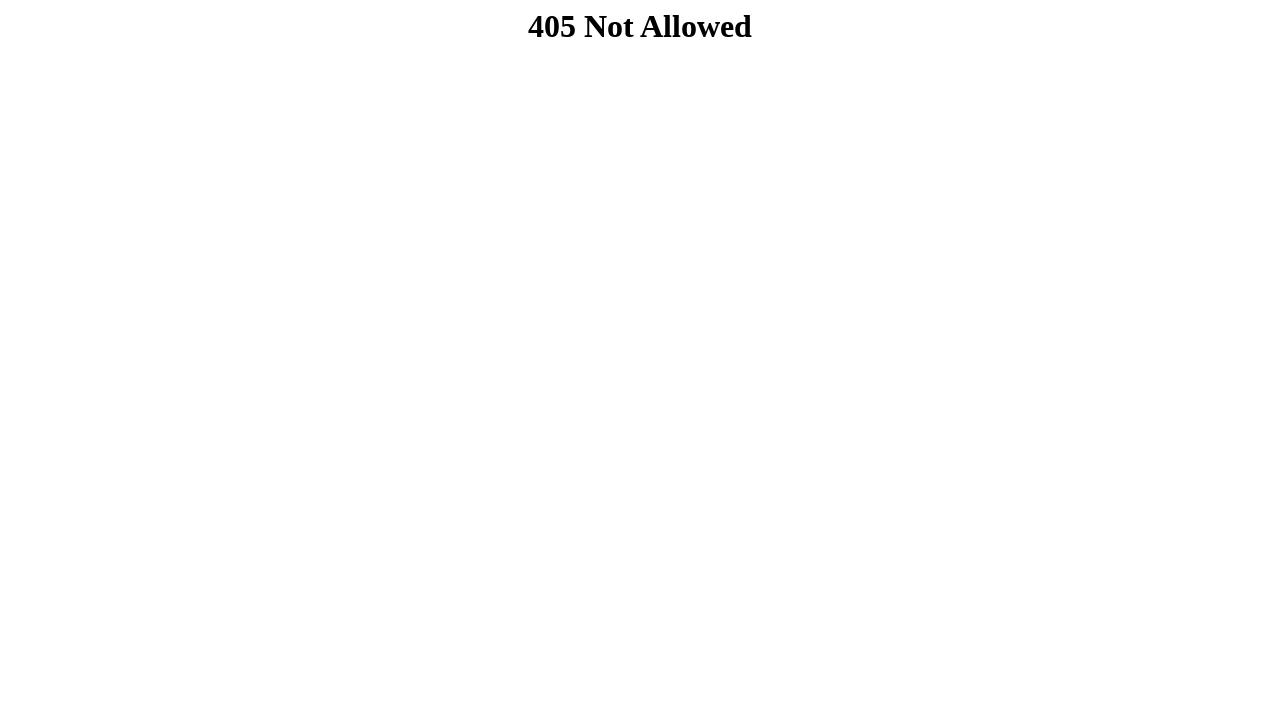

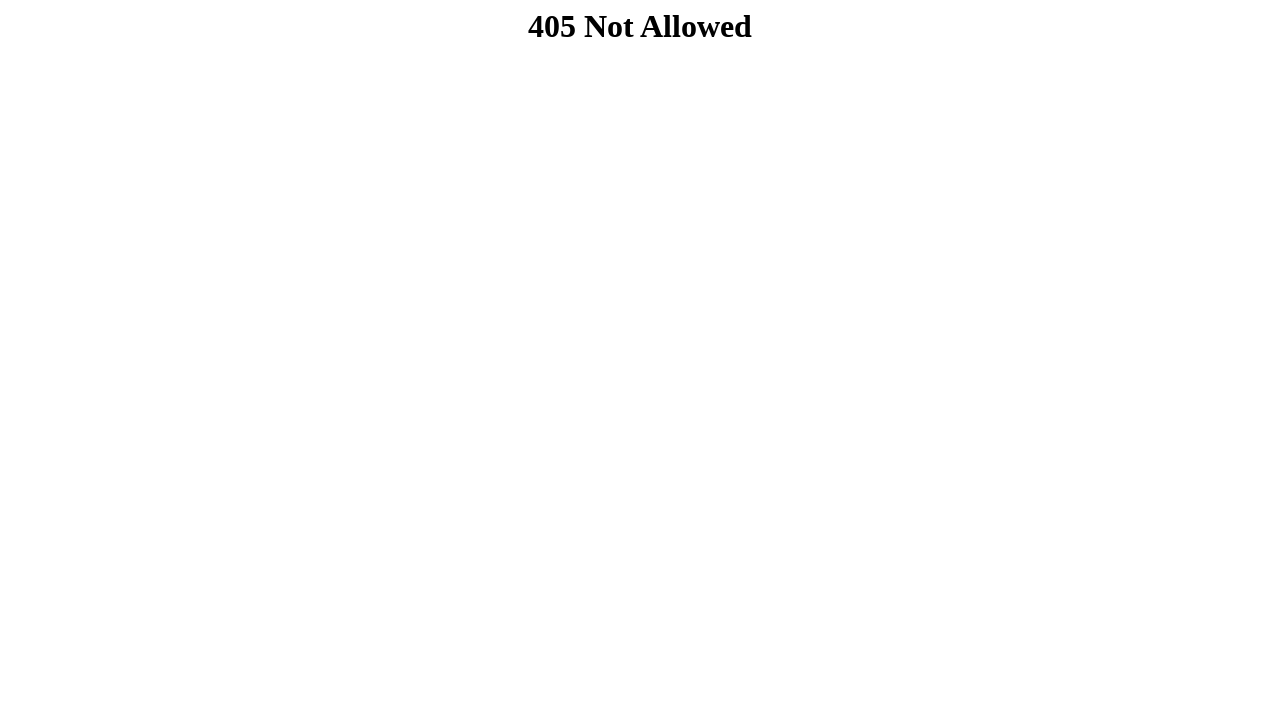